Tests browser navigation controls by going back, forward, and refreshing on the Trello homepage

Starting URL: https://trello.com/

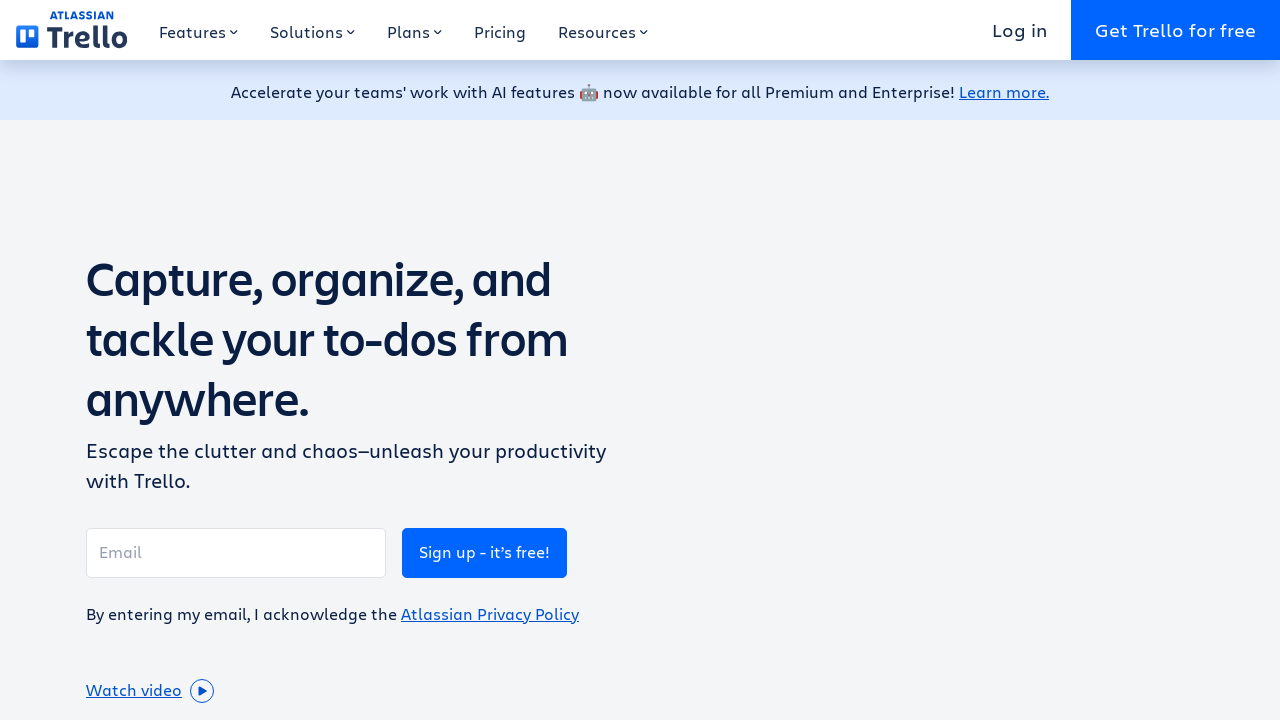

Navigated back using browser back button
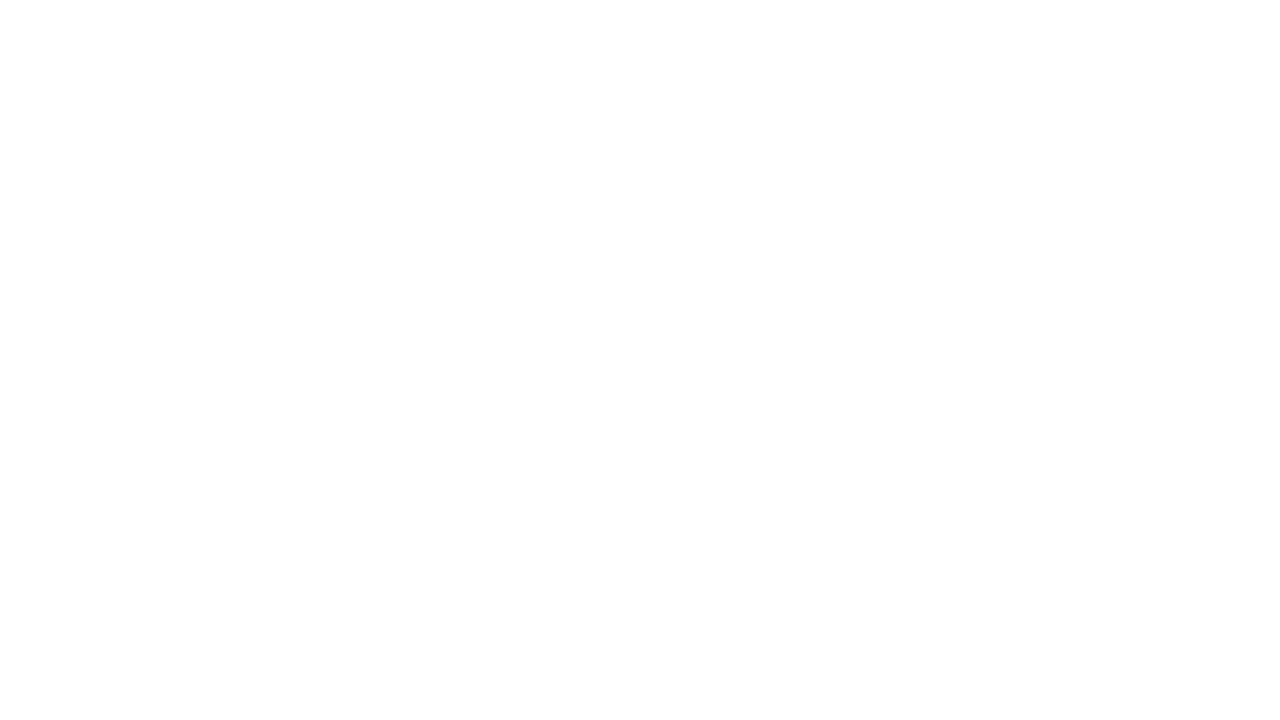

Navigated forward using browser forward button
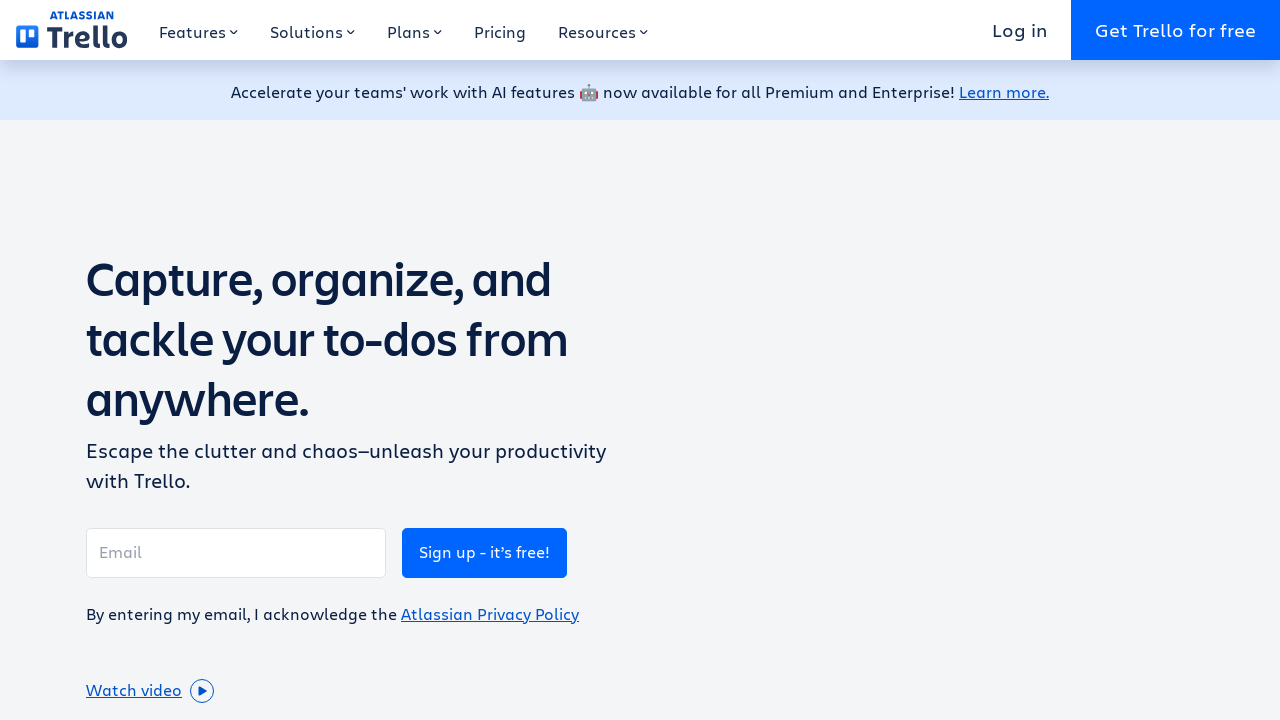

Refreshed the Trello homepage
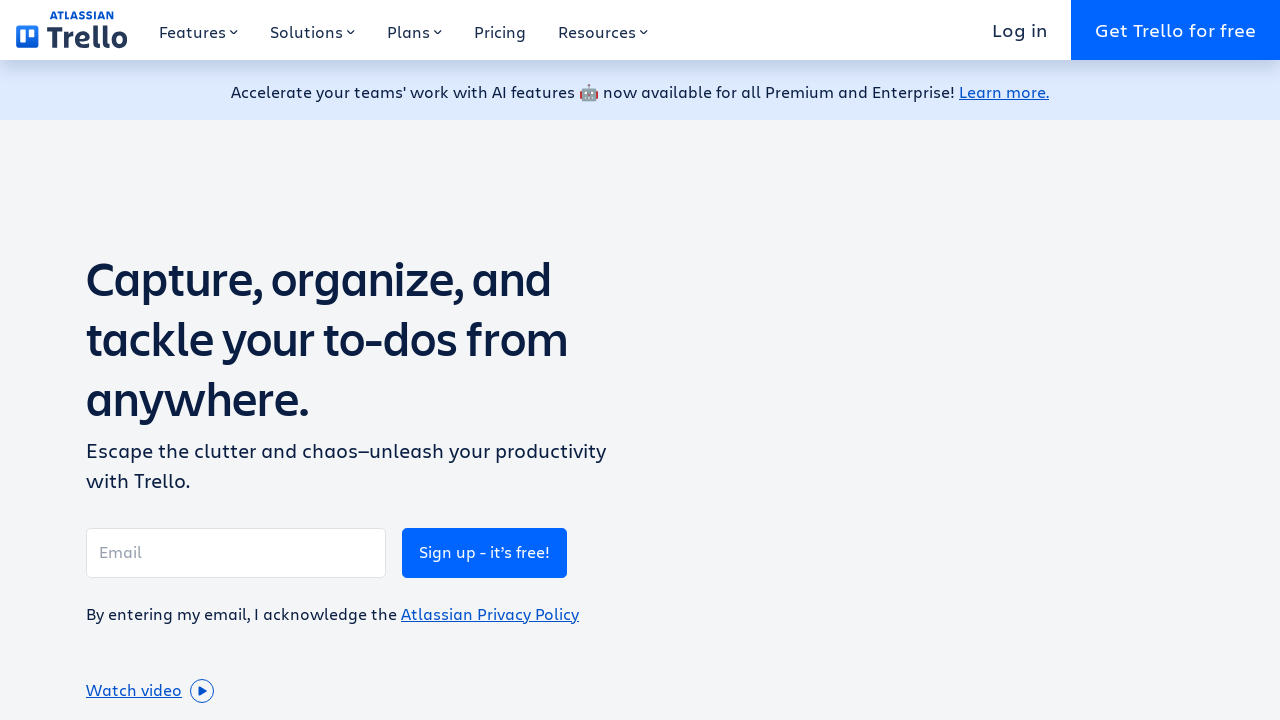

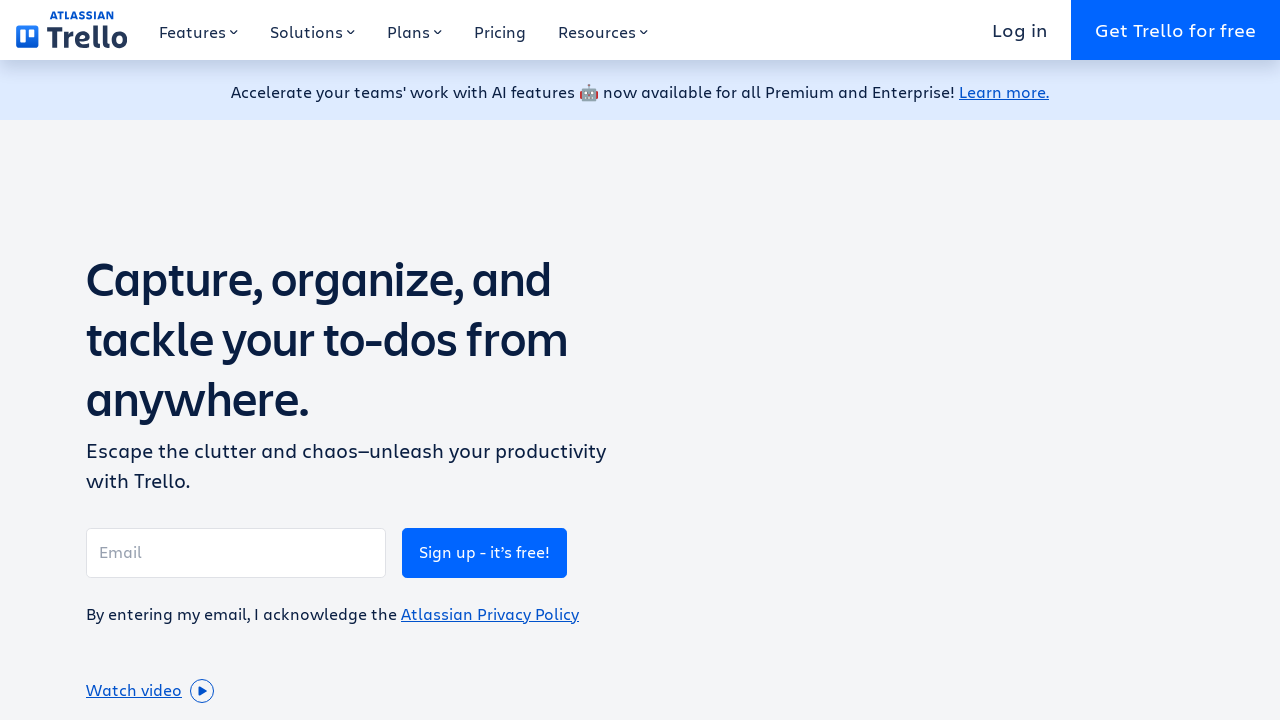